Tests window handling functionality by clicking a link that opens a new window, switching between parent and child windows, and verifying window titles

Starting URL: https://the-internet.herokuapp.com/windows

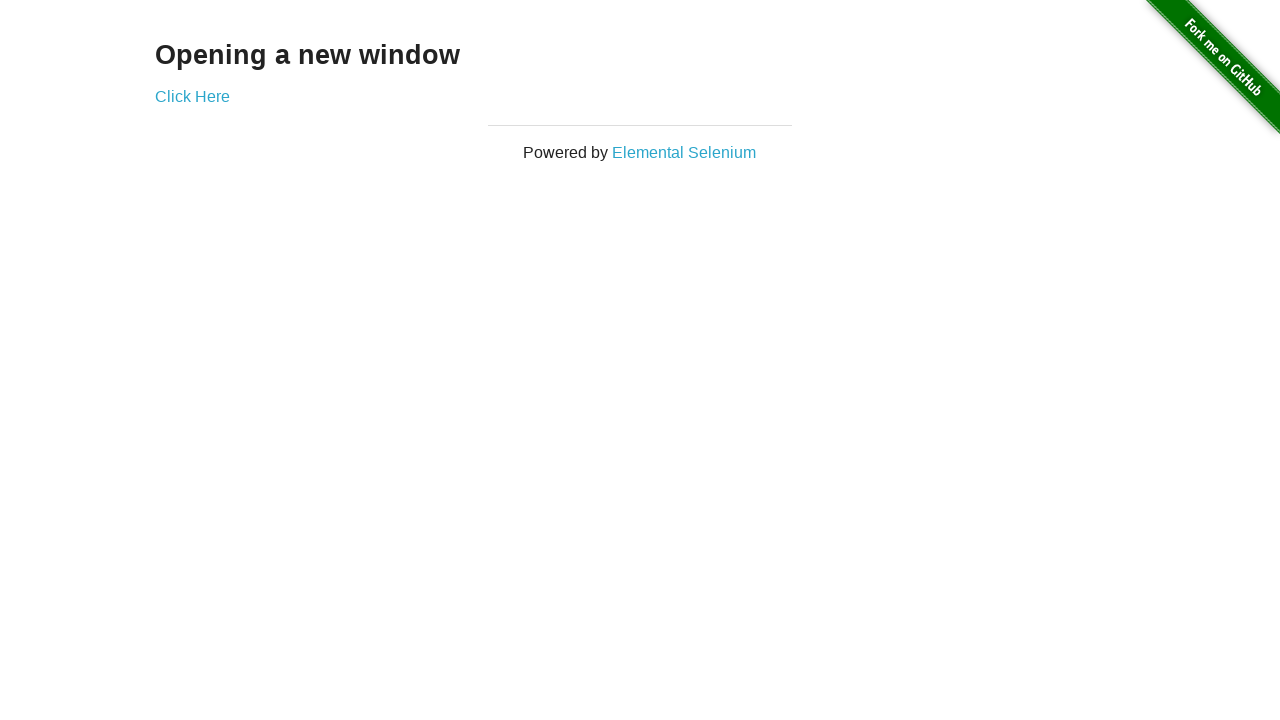

Clicked 'Click Here' link to open new window at (192, 96) on xpath=//a[contains(text(), 'Click Here')]
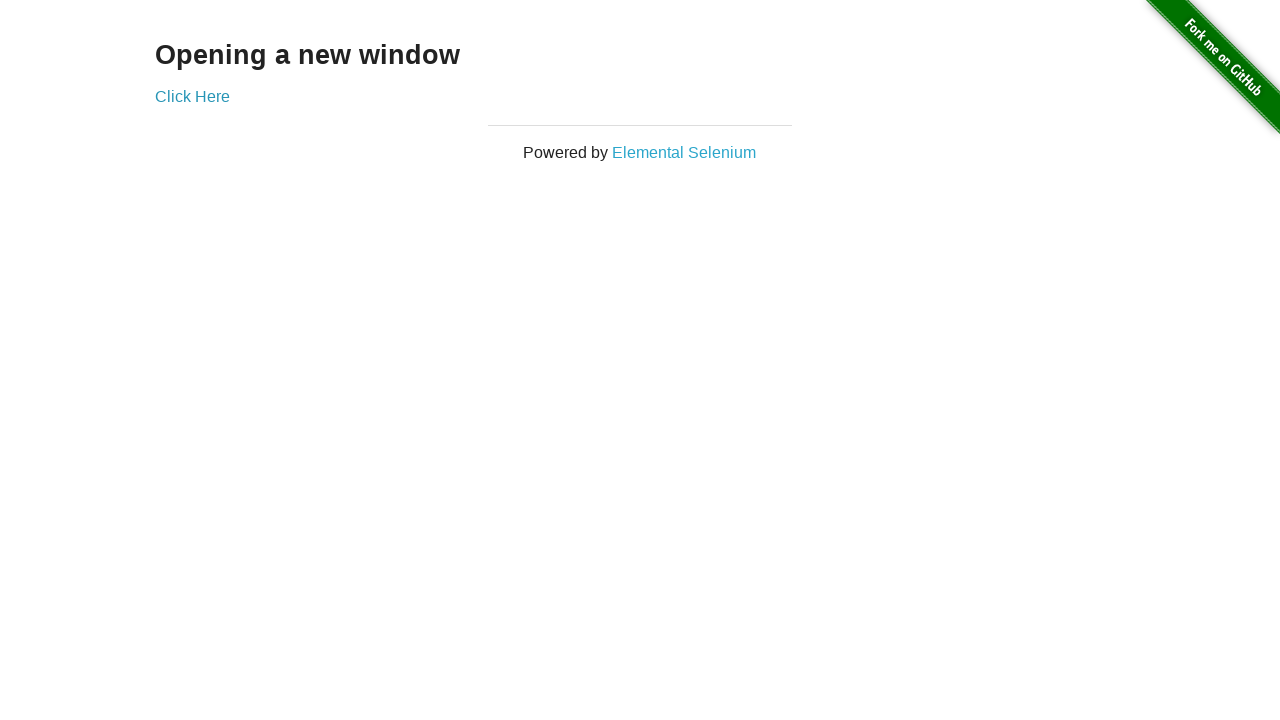

Retrieved new window title: 'New Window'
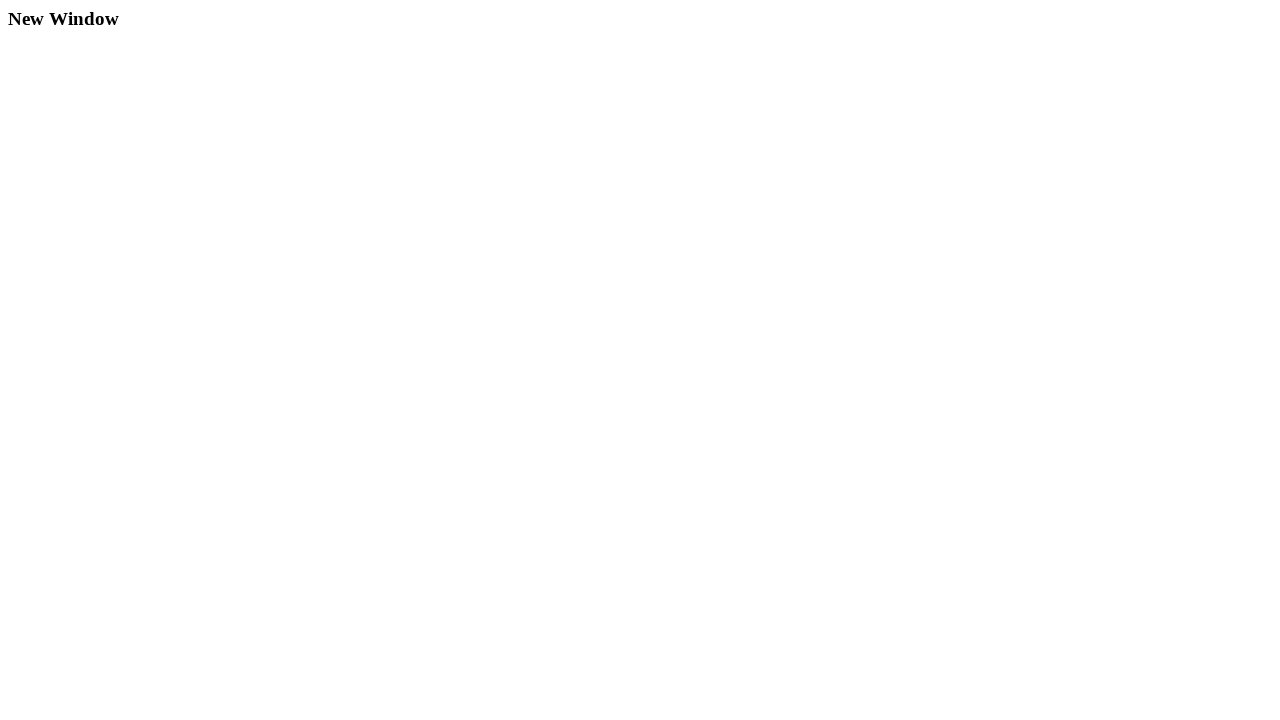

Closed the child window
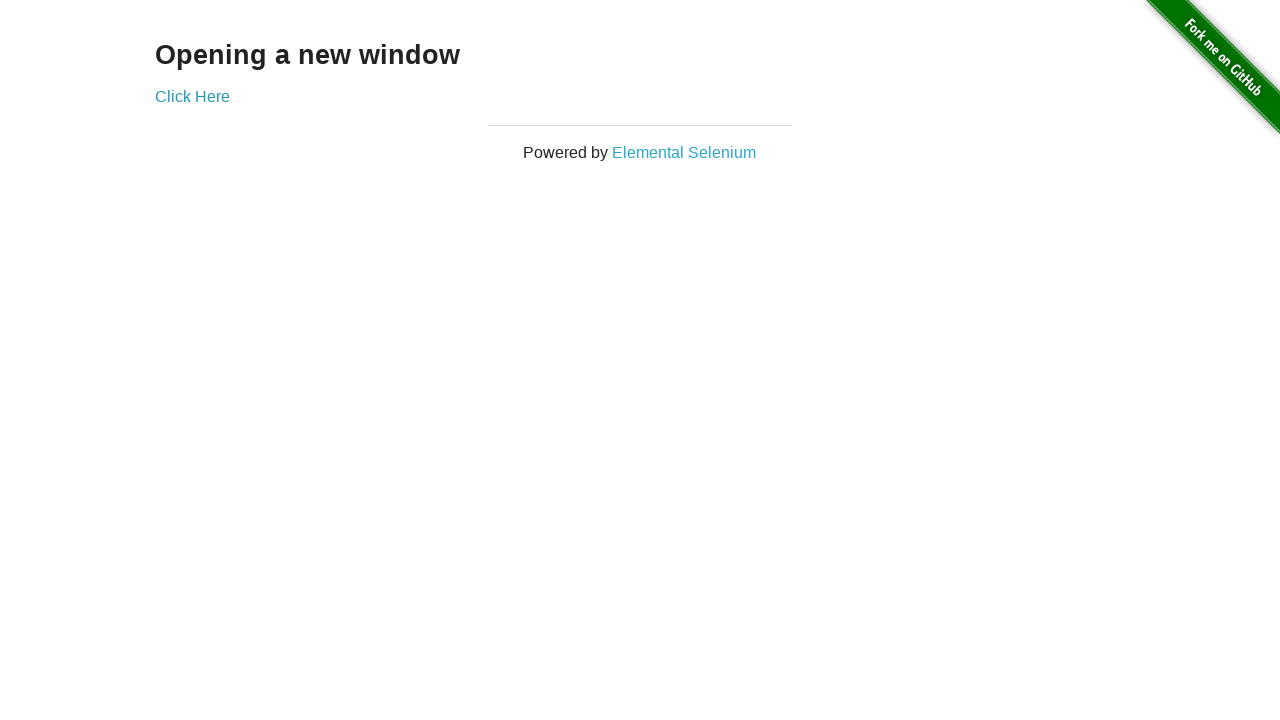

Retrieved original window title: 'The Internet'
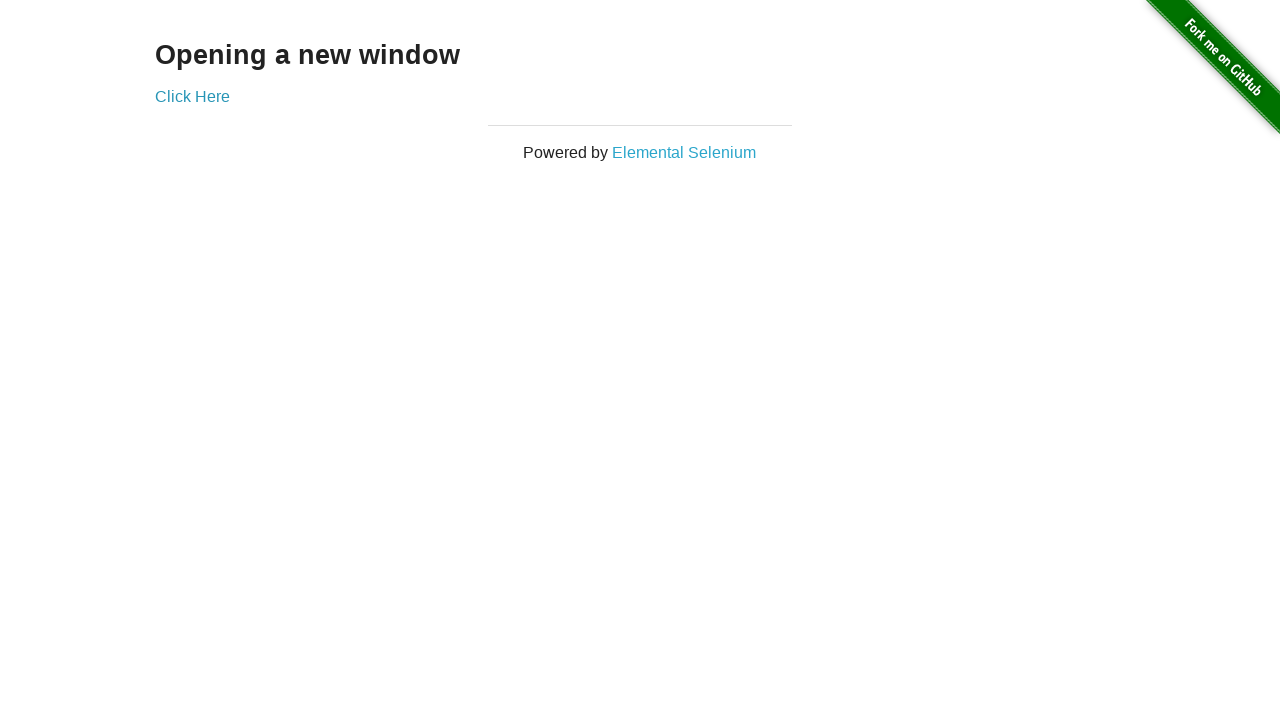

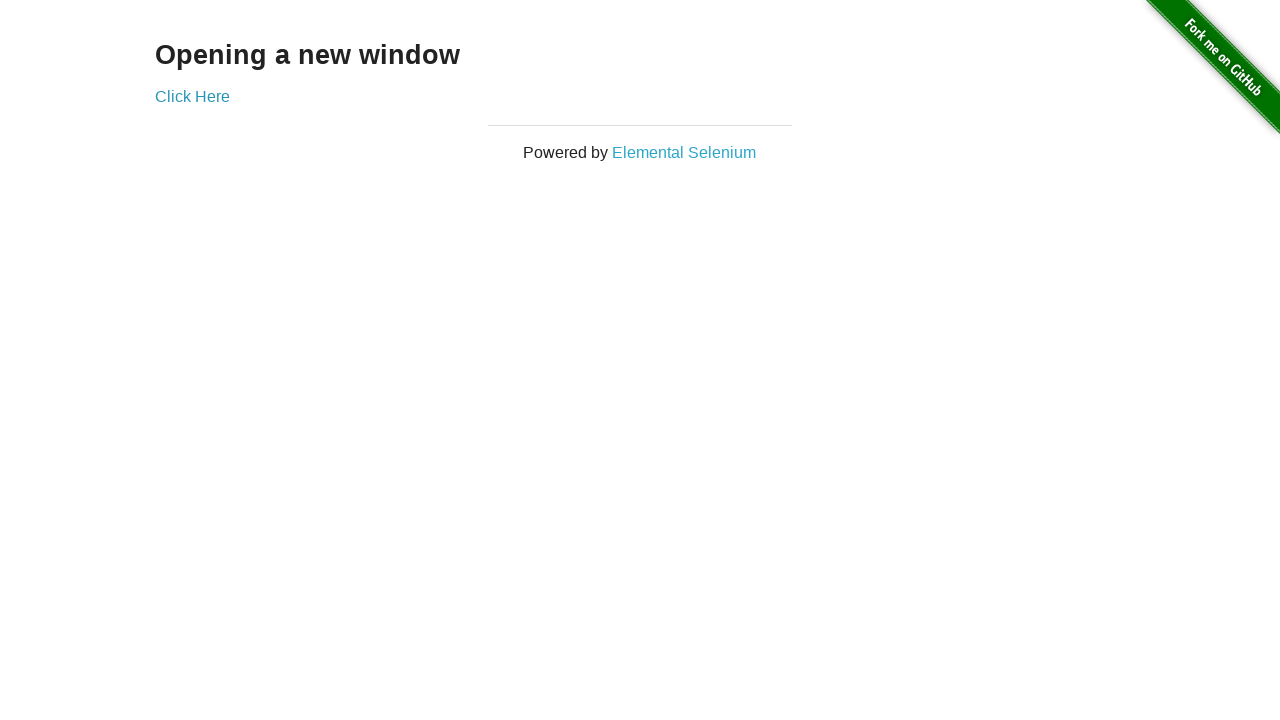